Tests drag and drop functionality on jQuery UI demo page by dragging an element to a drop zone and verifying the text changes to "Dropped!" and the color changes appropriately.

Starting URL: https://jqueryui.com/droppable/

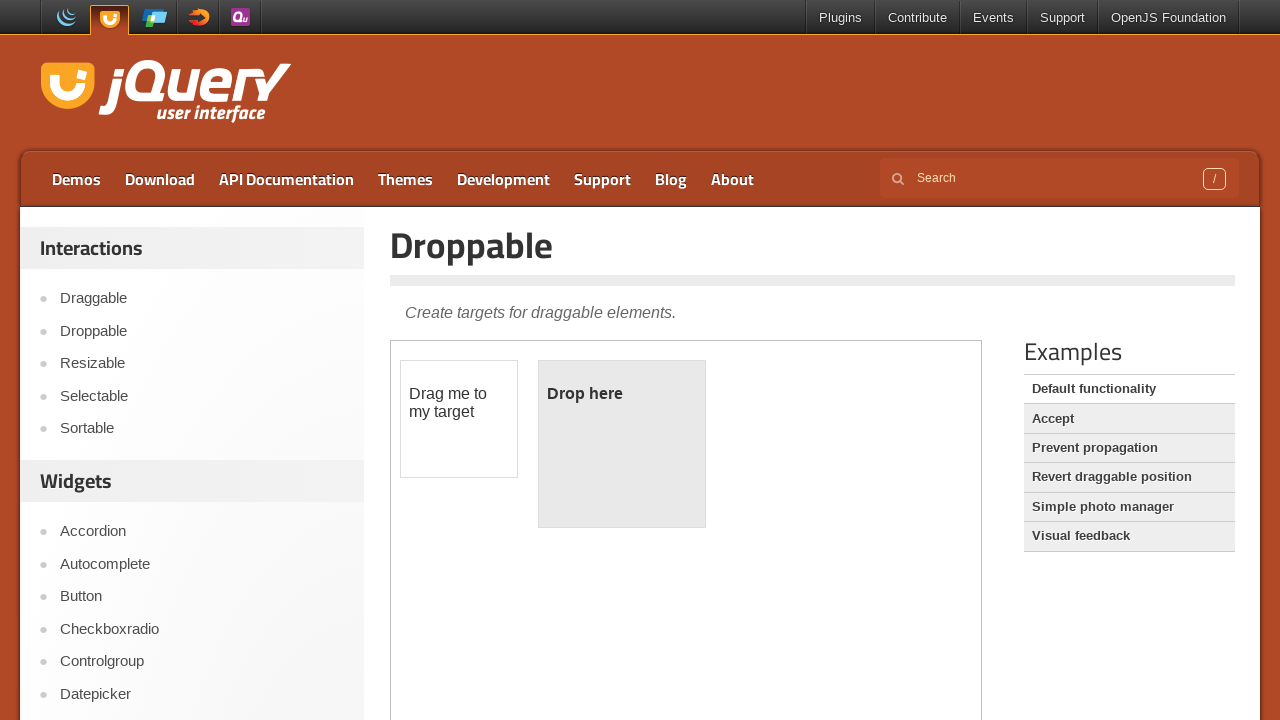

Located the demo iframe for jQuery UI droppable test
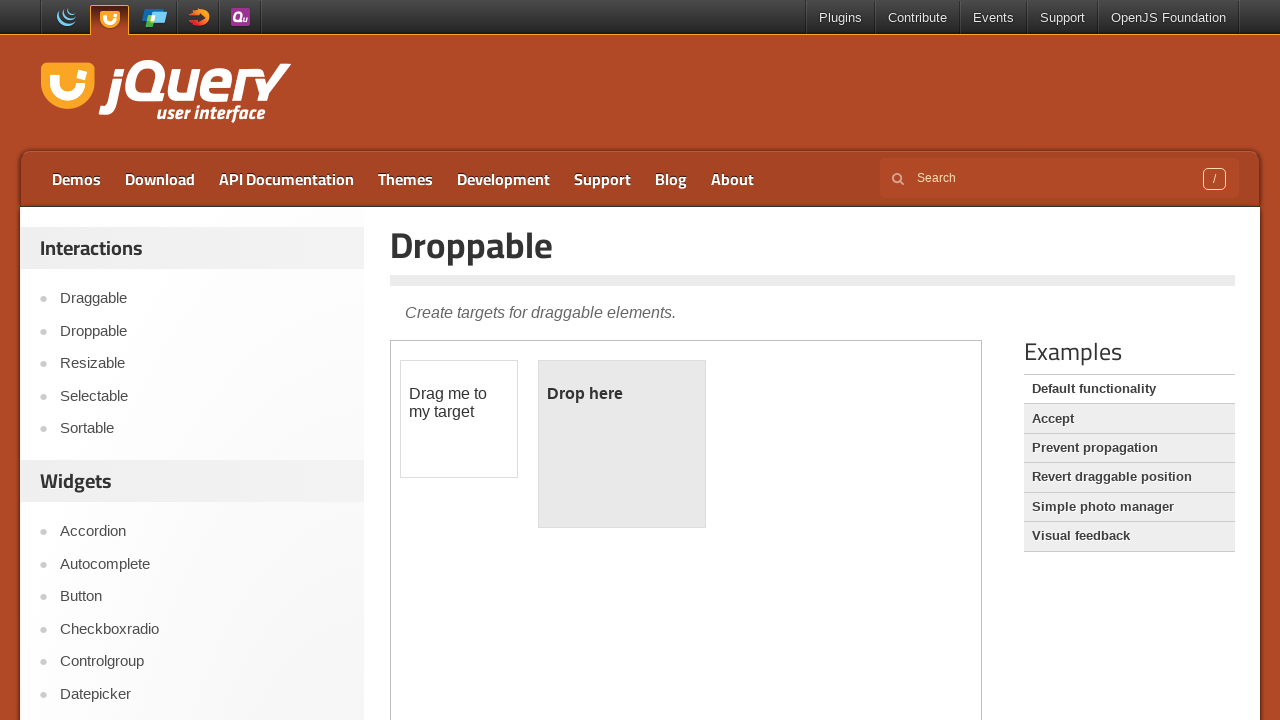

Retrieved initial droppable text: 'Drop here'
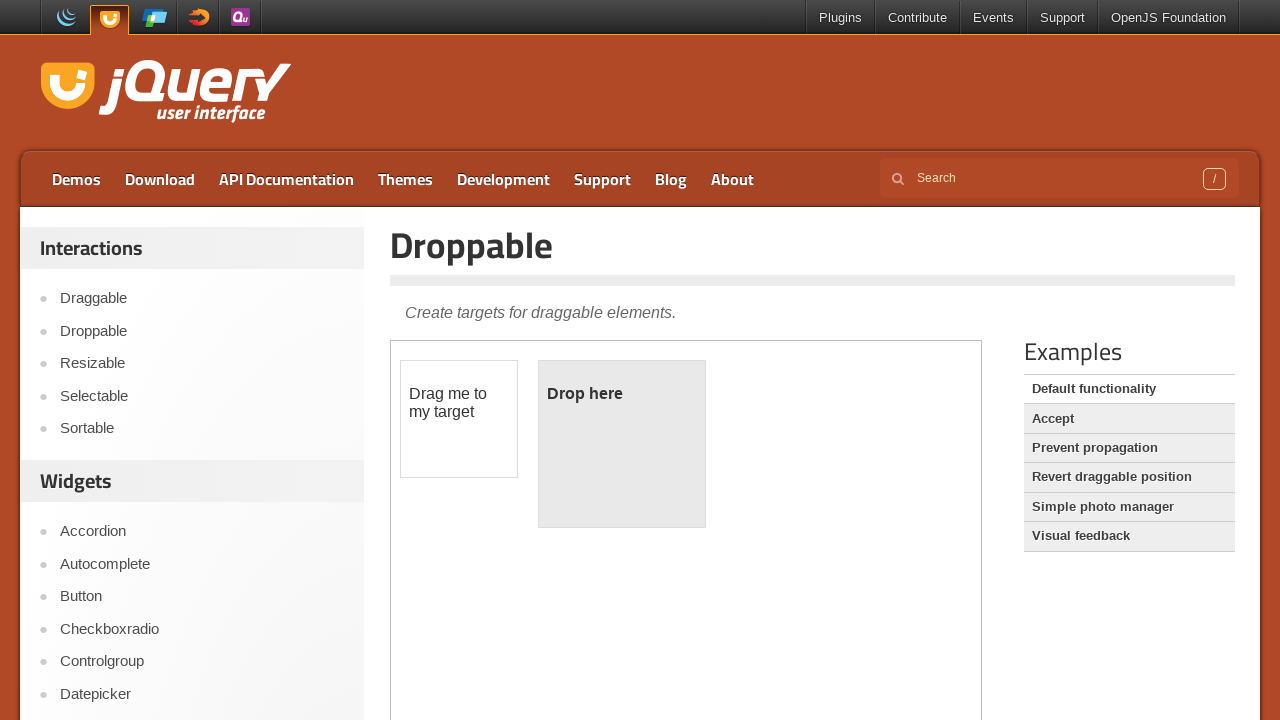

Dragged draggable element to droppable zone at (622, 444)
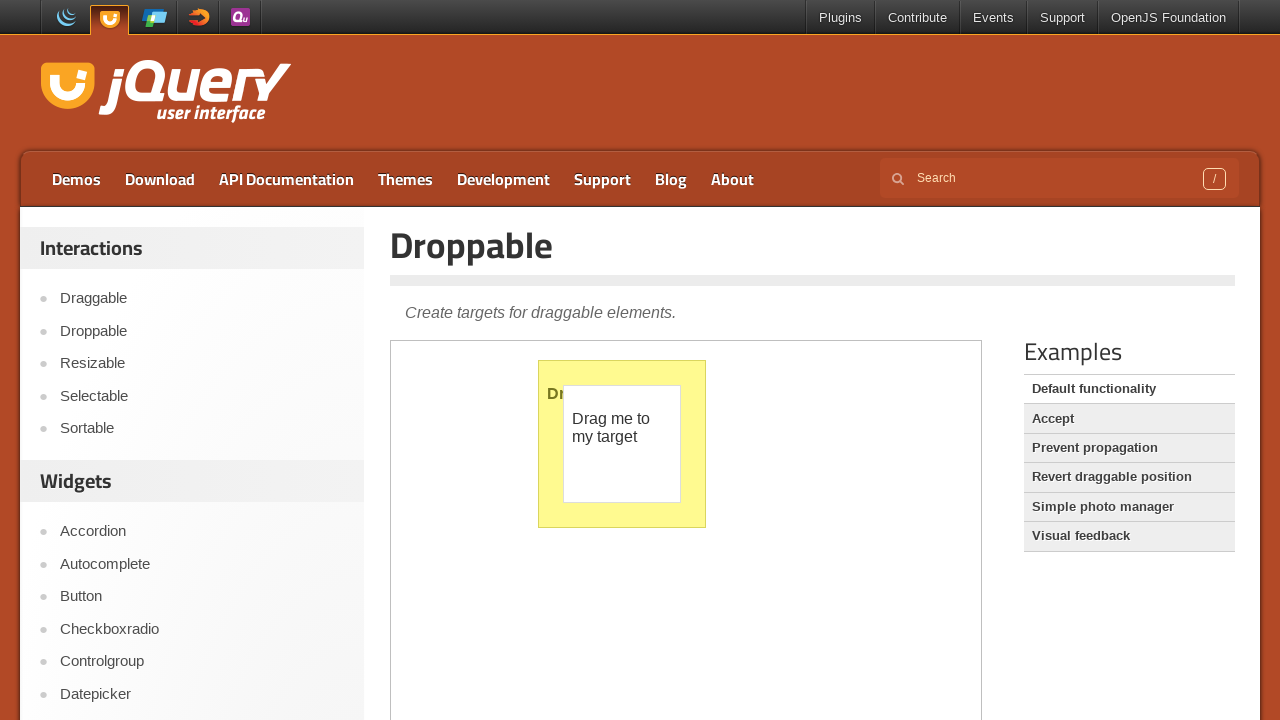

Droppable element reached ui-state-highlight state after drop
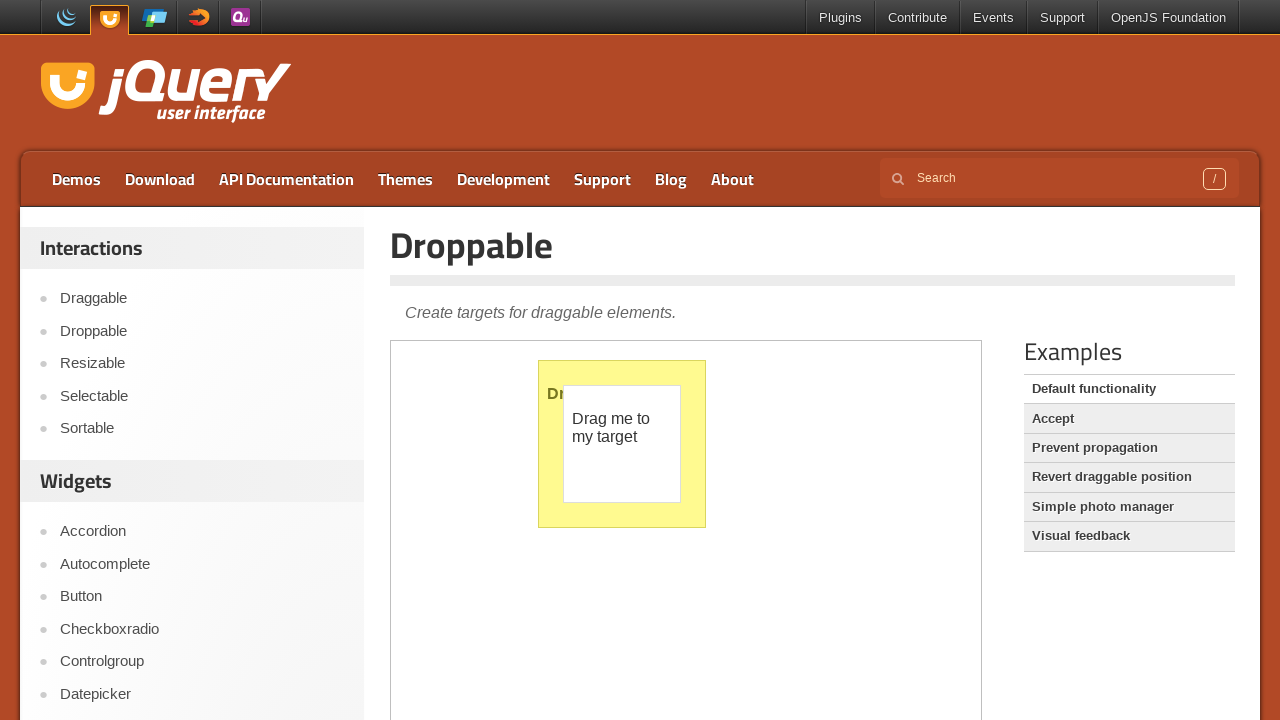

Retrieved dropped text: 'Dropped!'
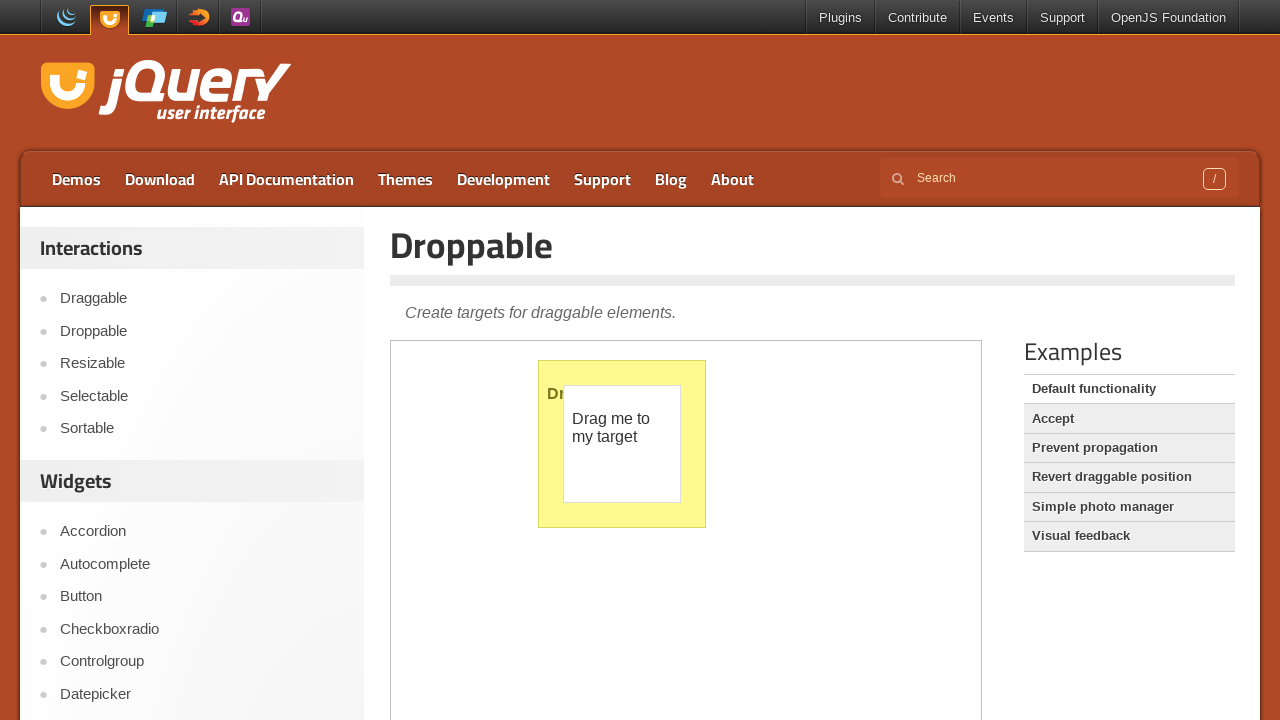

Assertion passed: droppable text correctly changed to 'Dropped!'
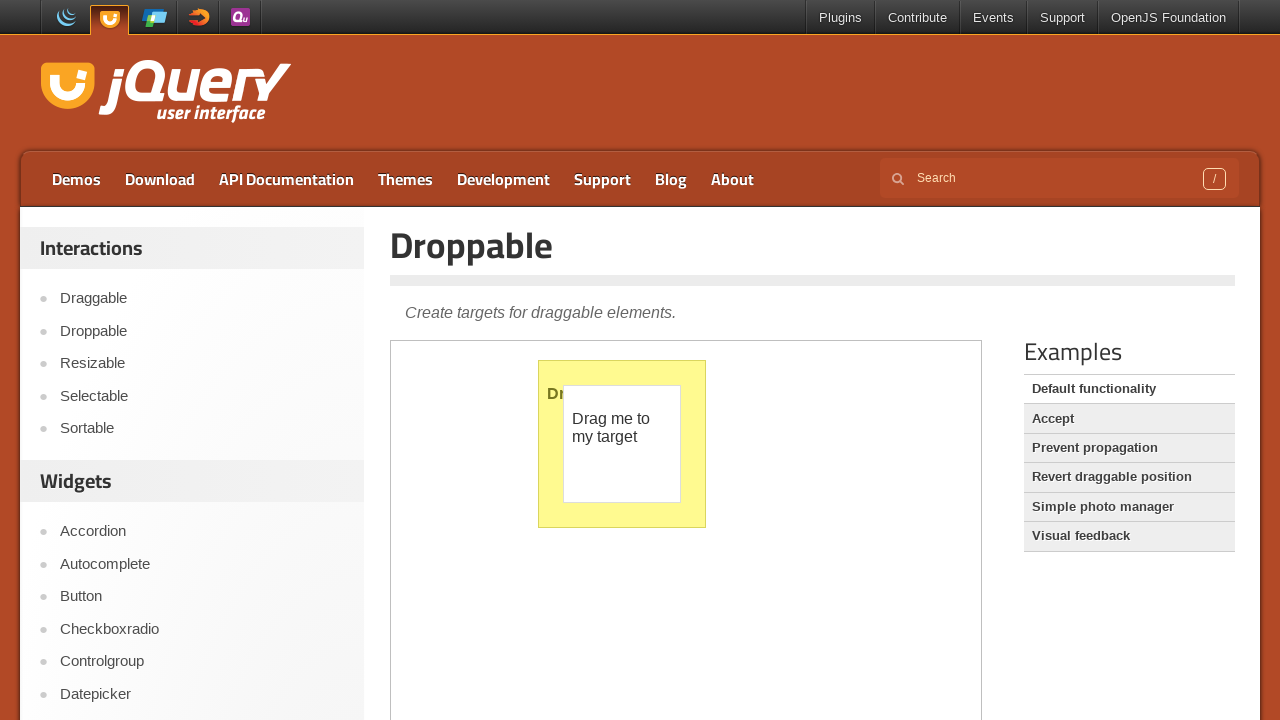

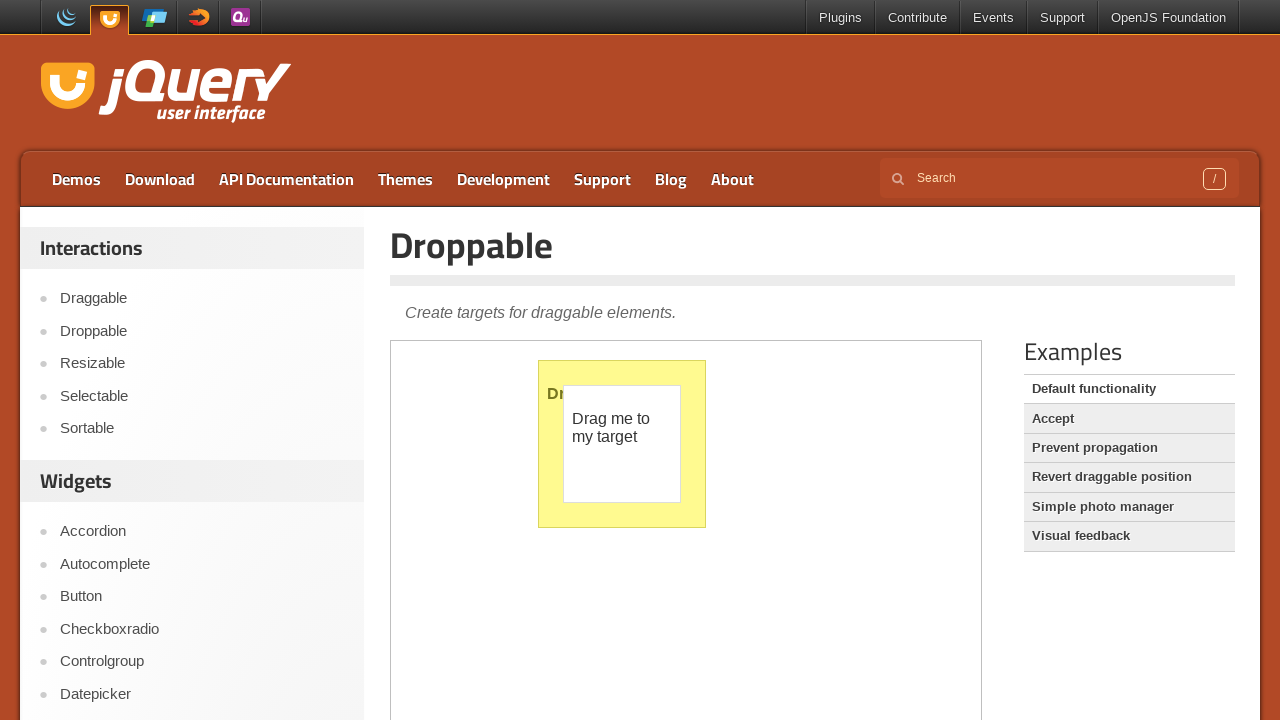